Tests adding multiple todo items to the list by filling the input field and pressing Enter, verifying each item appears correctly.

Starting URL: https://demo.playwright.dev/todomvc

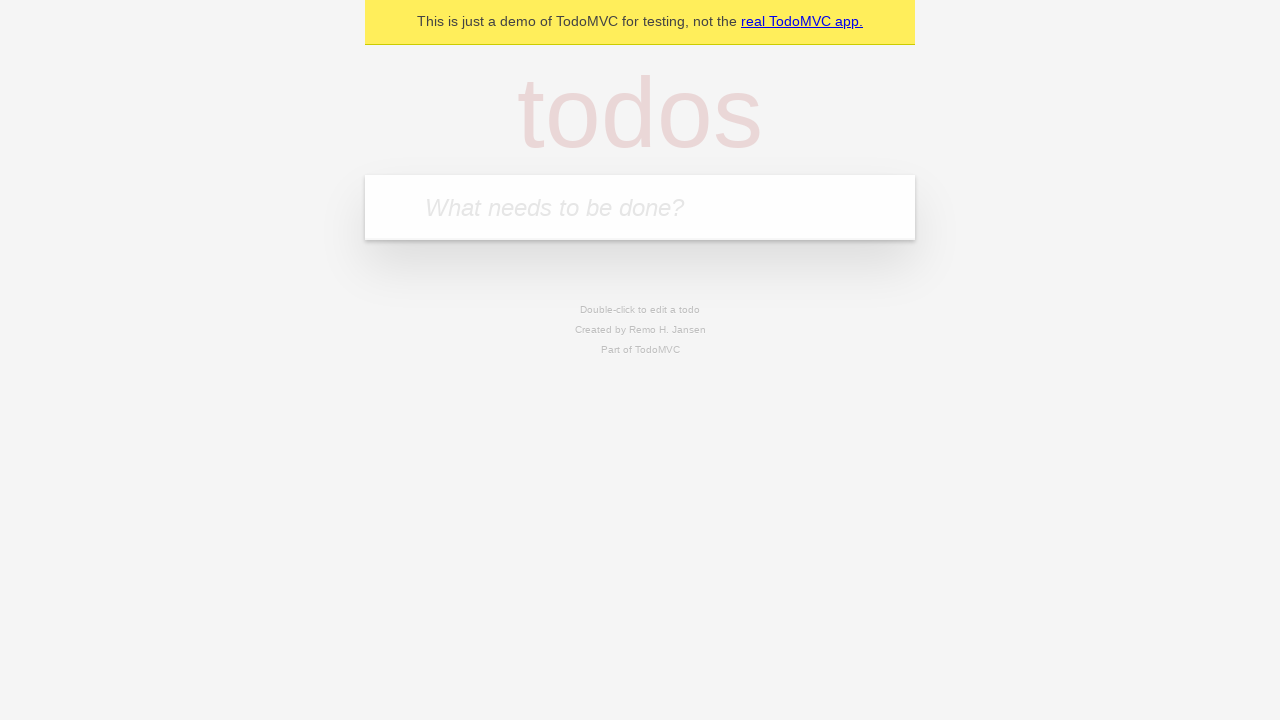

Filled todo input field with 'buy some cheese' on internal:attr=[placeholder="What needs to be done?"i]
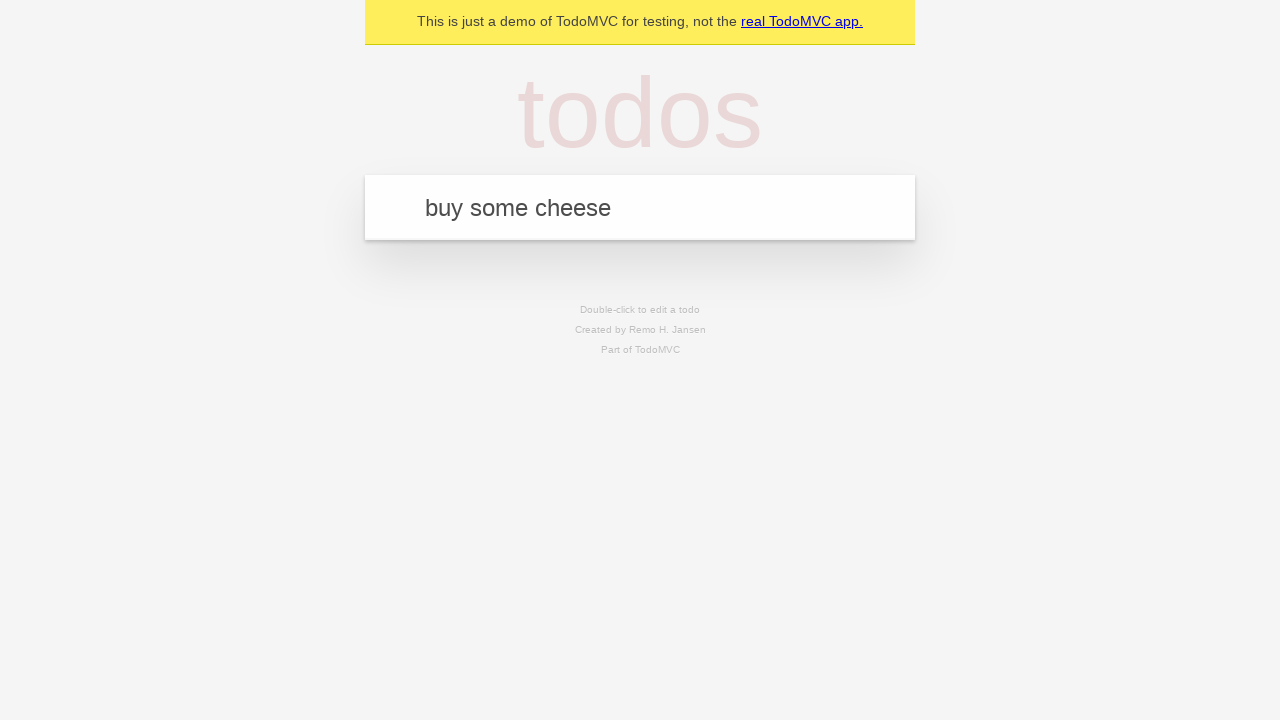

Pressed Enter to add first todo item on internal:attr=[placeholder="What needs to be done?"i]
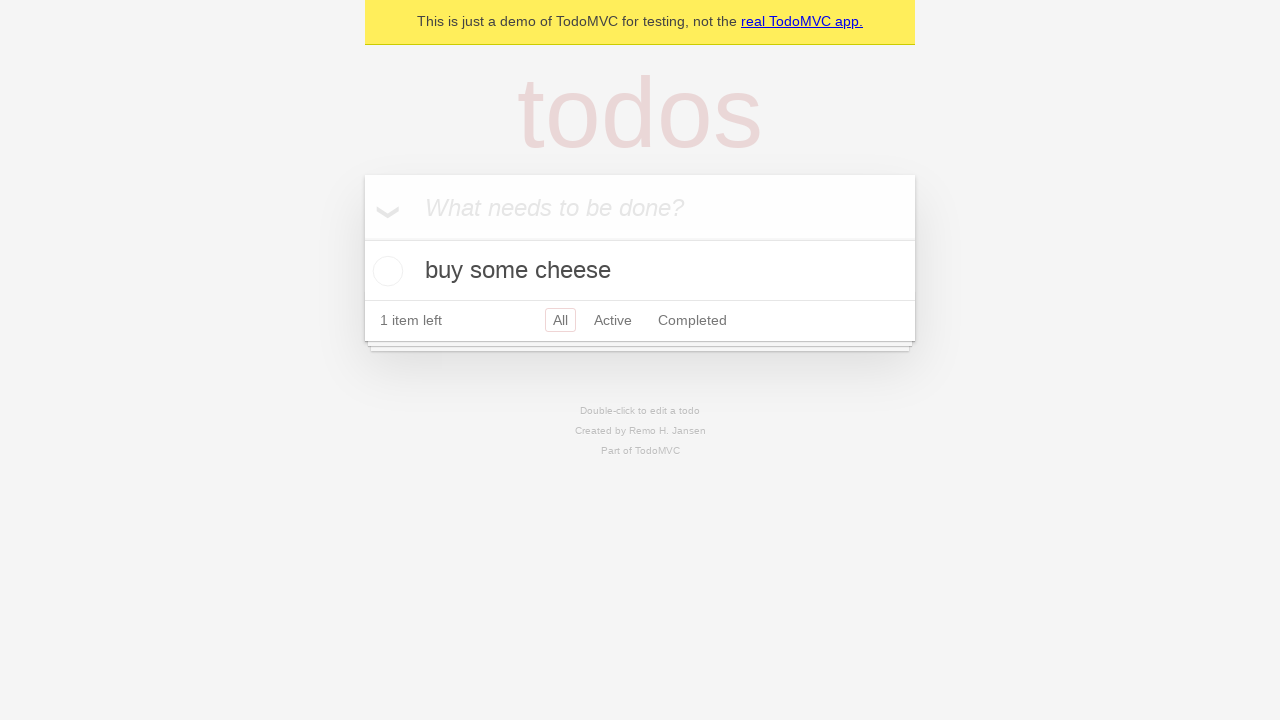

First todo item appeared on the list
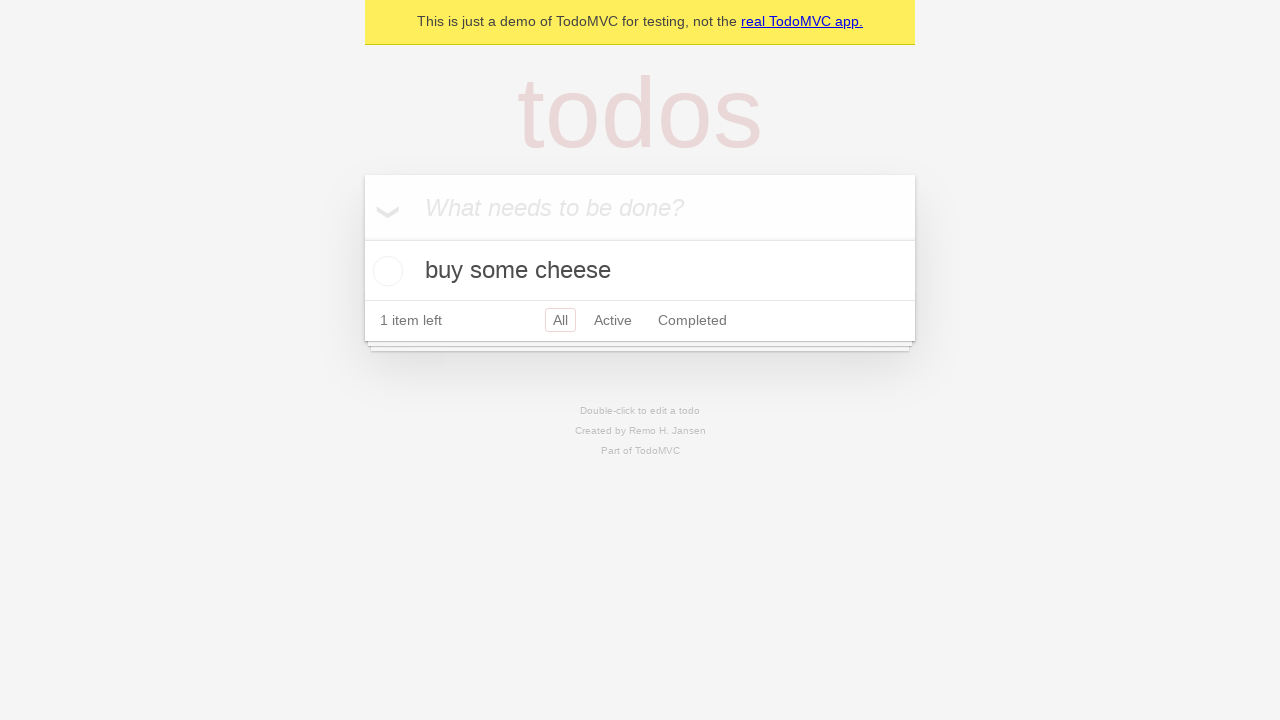

Filled todo input field with 'feed the cat' on internal:attr=[placeholder="What needs to be done?"i]
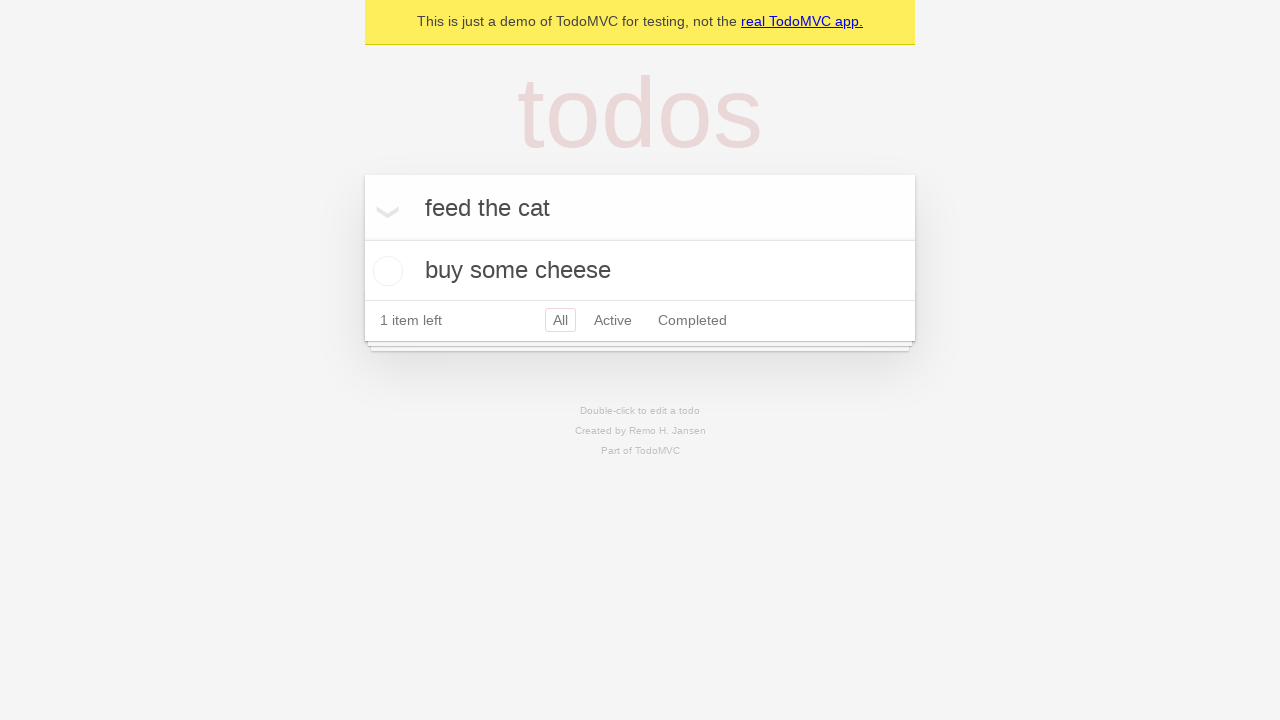

Pressed Enter to add second todo item on internal:attr=[placeholder="What needs to be done?"i]
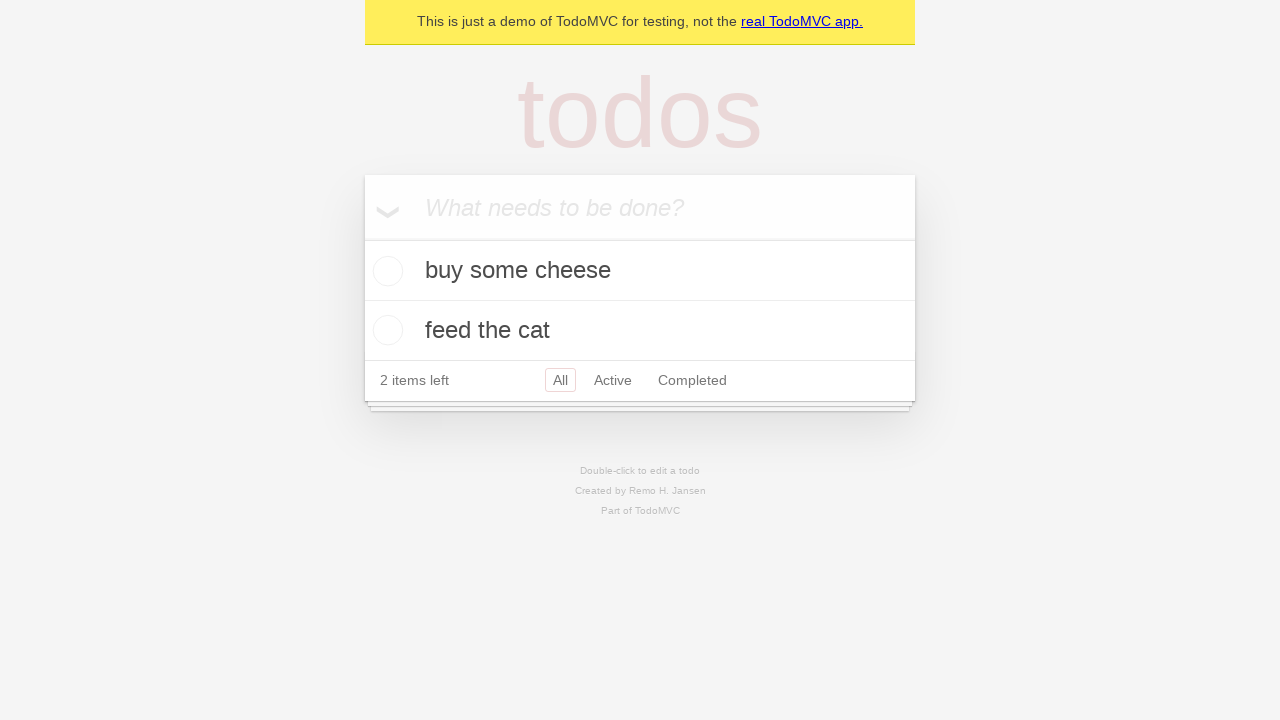

Verified that both todo items are present on the list
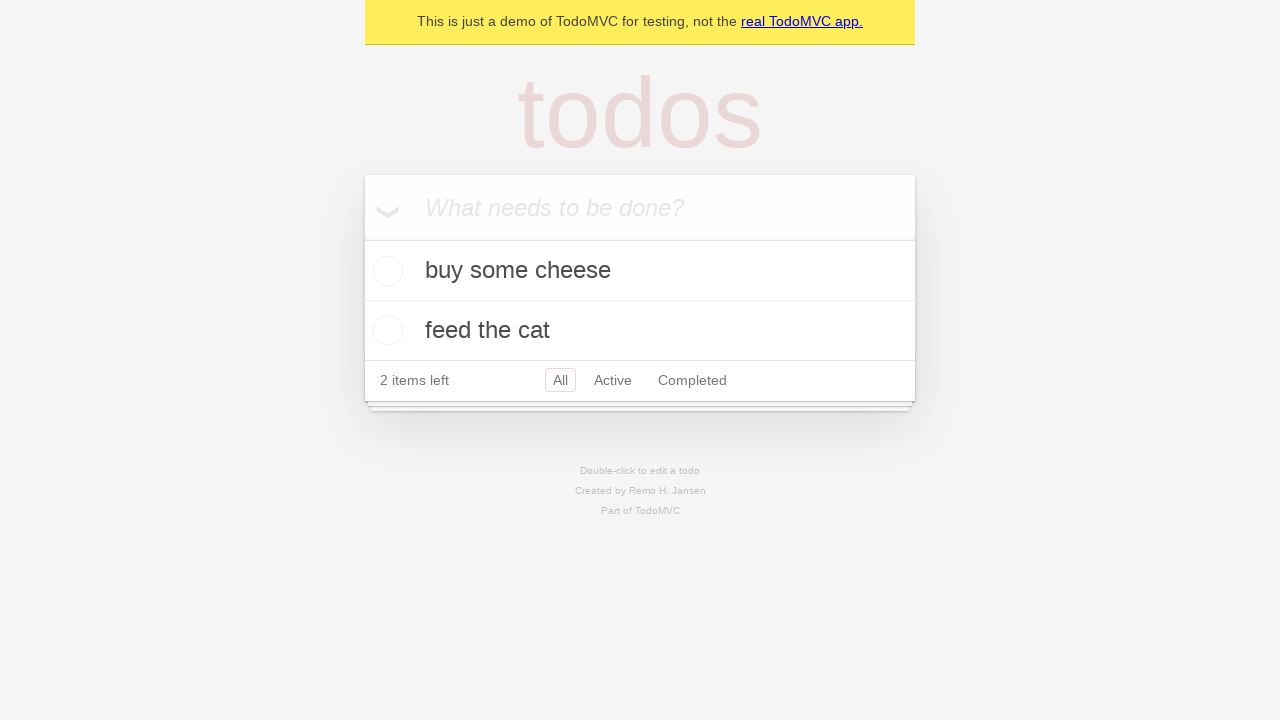

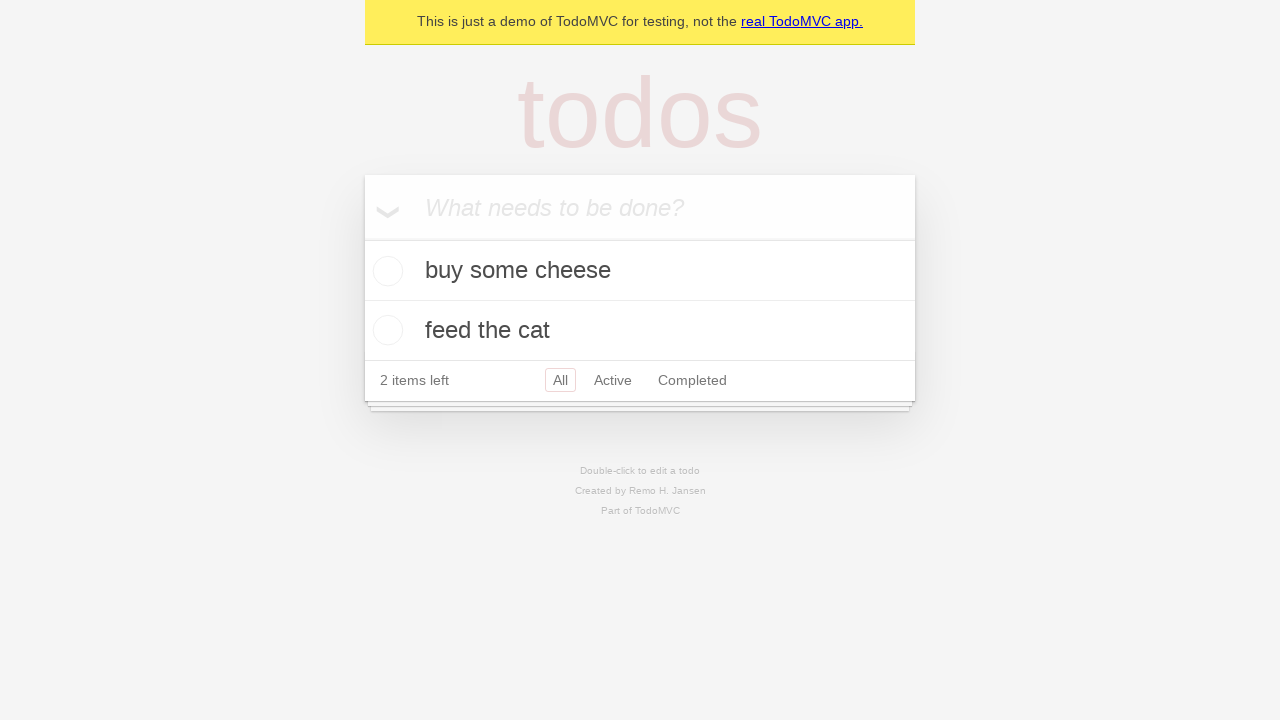